Tests drag and drop functionality by dragging a draggable element to a droppable target

Starting URL: https://jqueryui.com/resources/demos/droppable/default.html

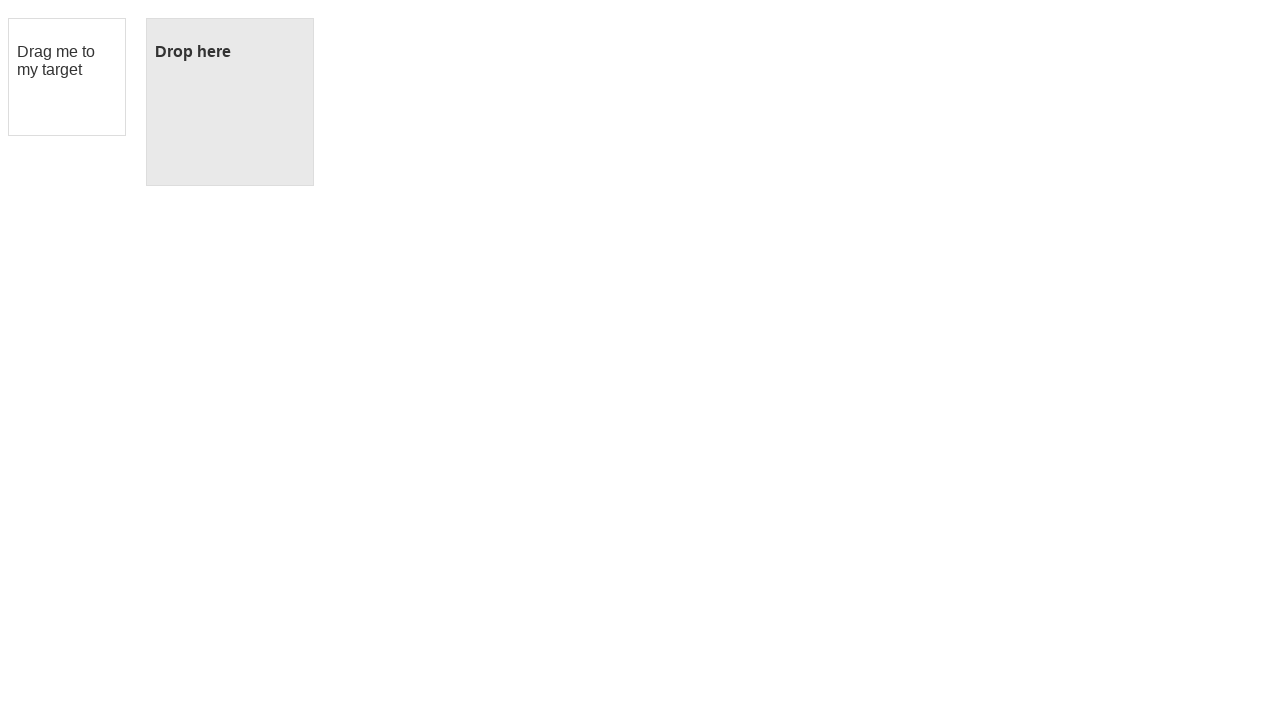

Dragged draggable element to droppable target at (230, 102)
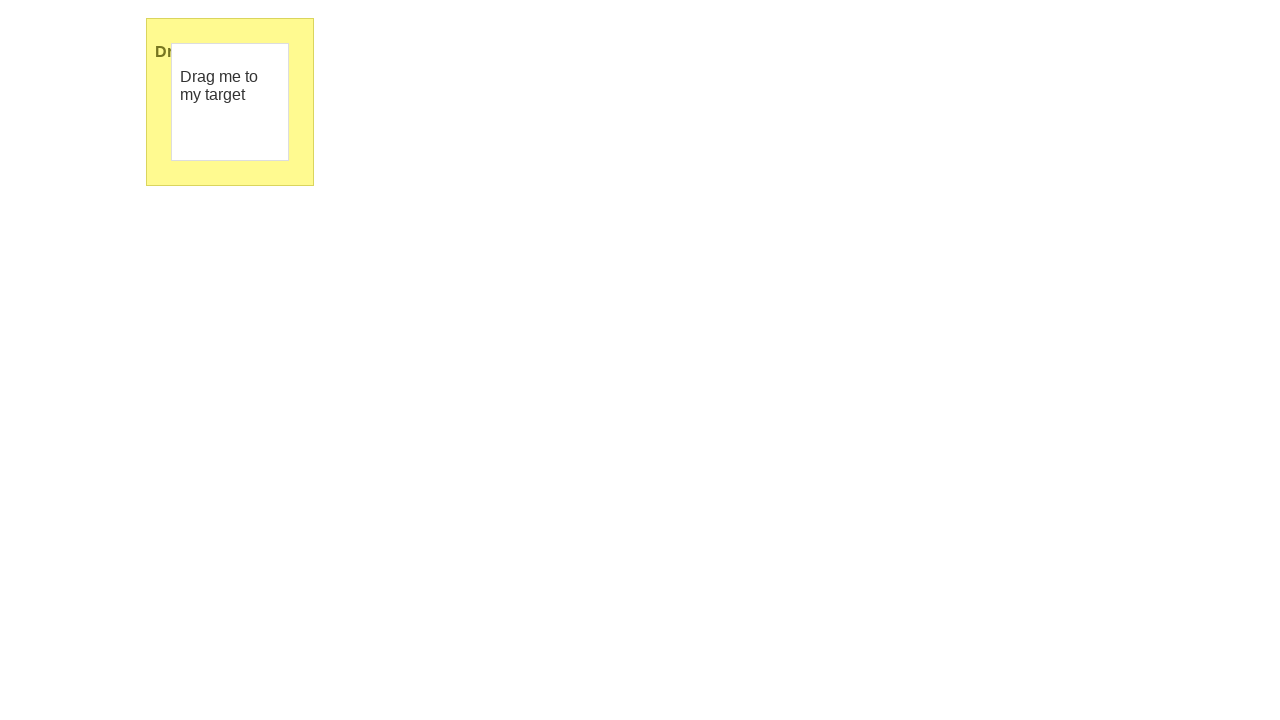

Droppable target element is visible after drag and drop
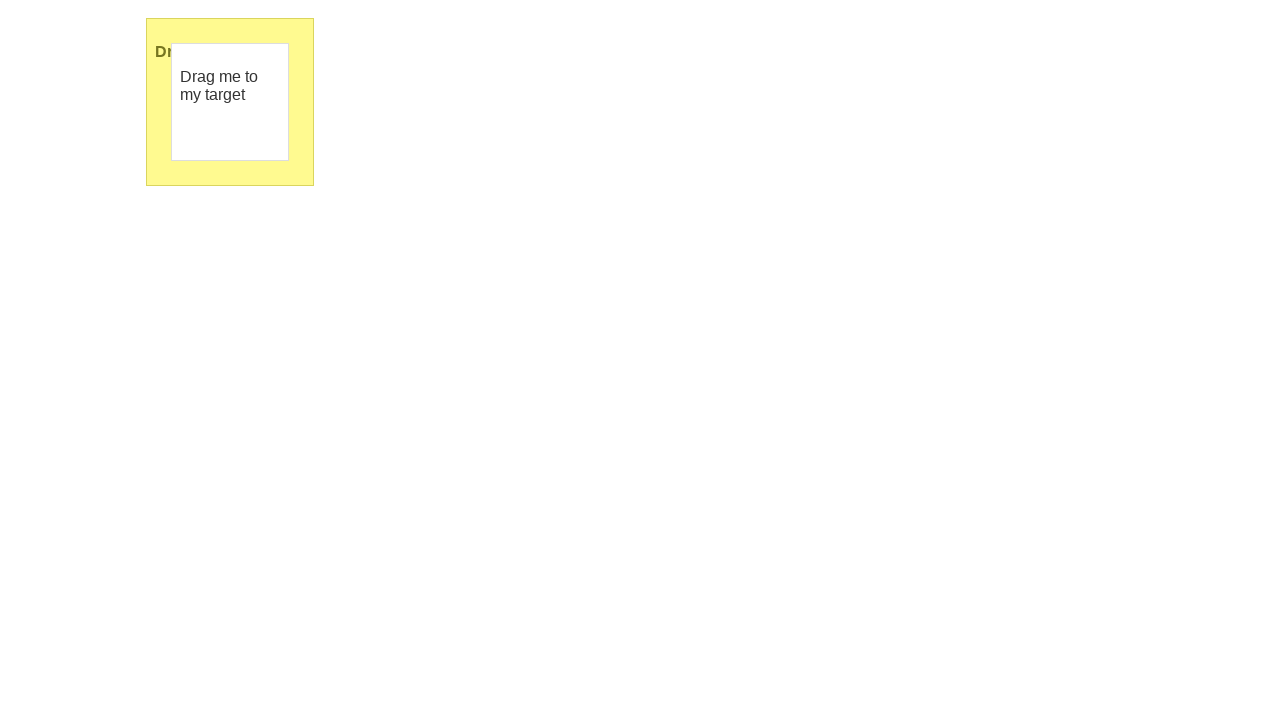

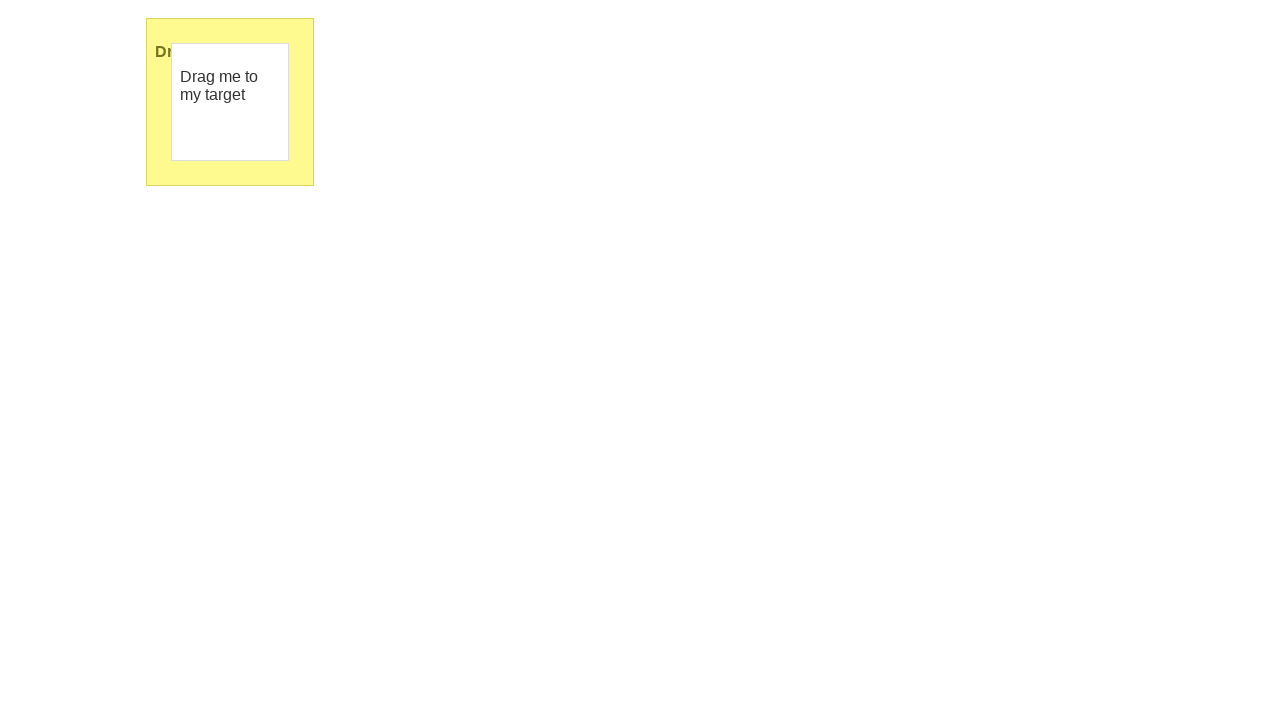